Navigates to the WebDriverManager GitHub repository page and verifies that the page title contains "Selenium WebDriver" and "WebDriverManager"

Starting URL: https://github.com/bonigarcia/webdrivermanager

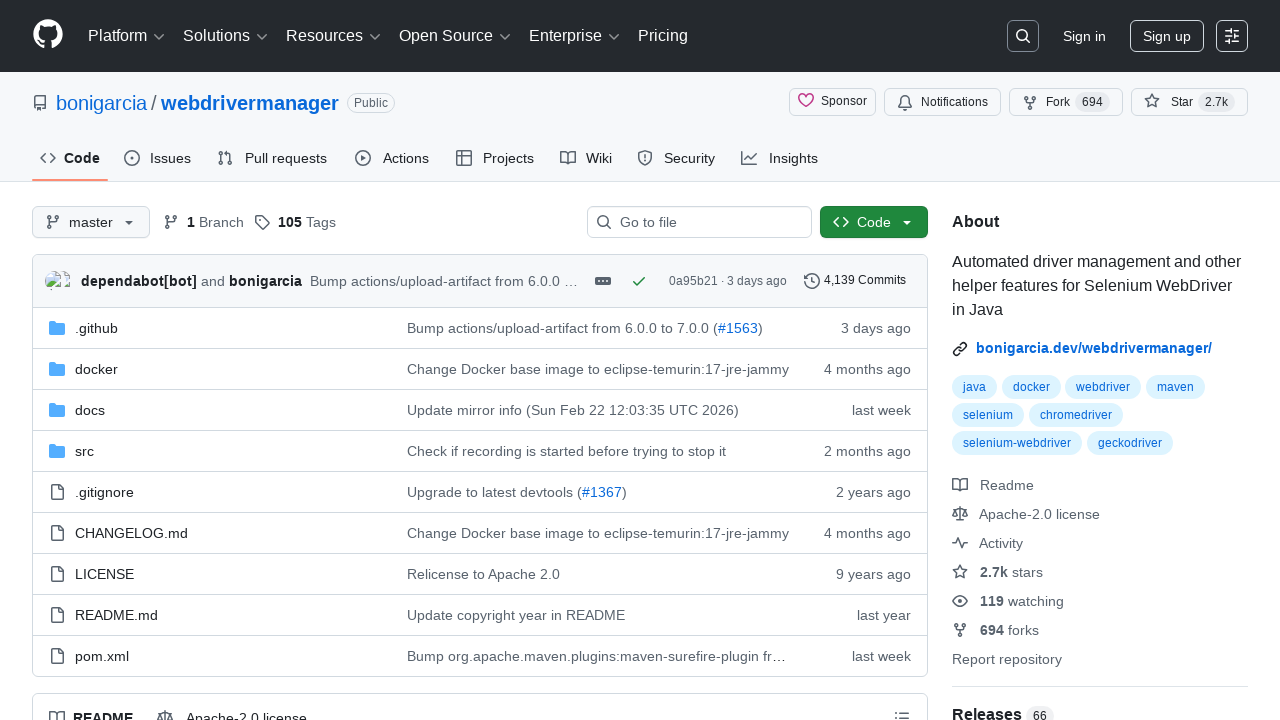

Navigated to WebDriverManager GitHub repository page
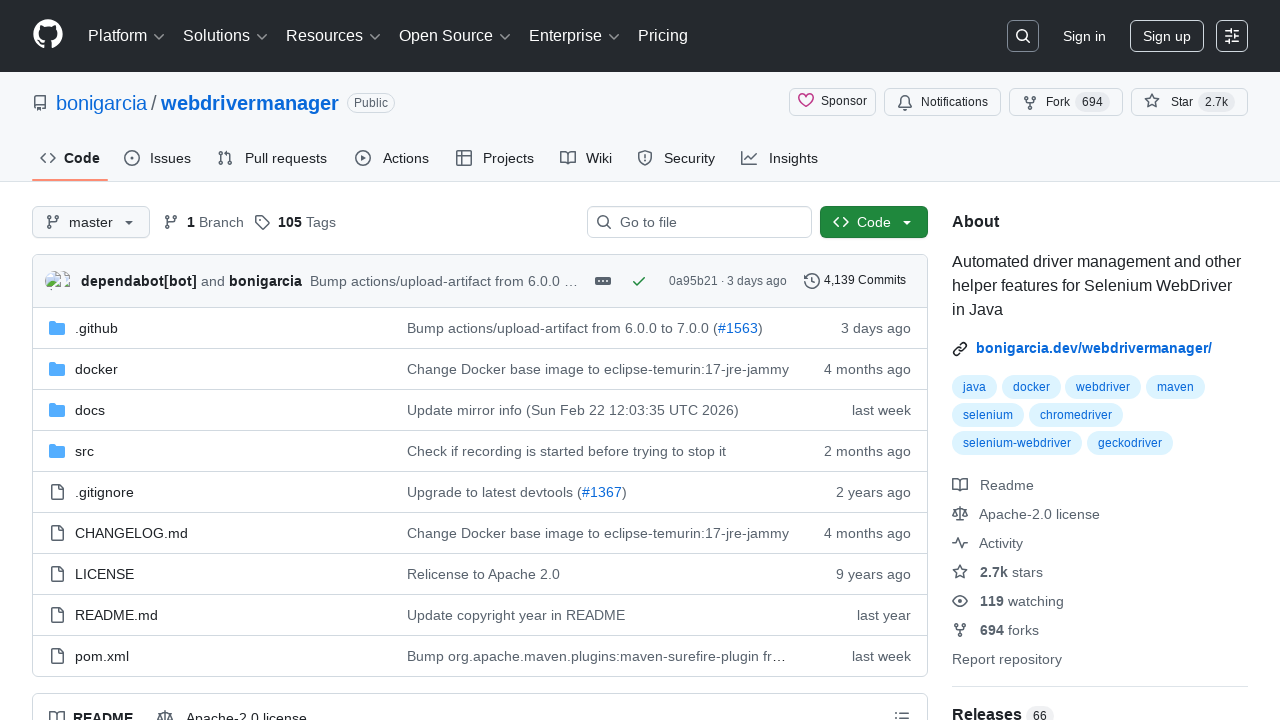

Page title loaded and contains 'Selenium WebDriver'
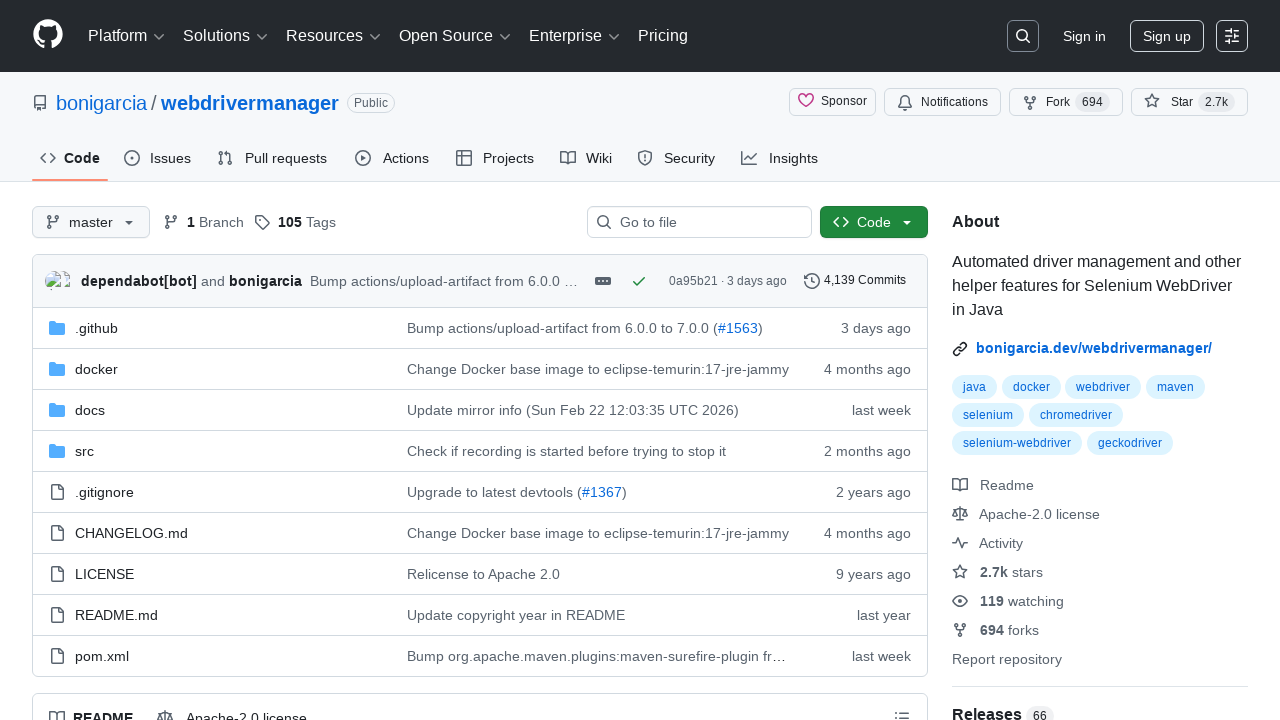

Retrieved page title: GitHub - bonigarcia/webdrivermanager: Automated driver management and other helper features for Selenium WebDriver in Java
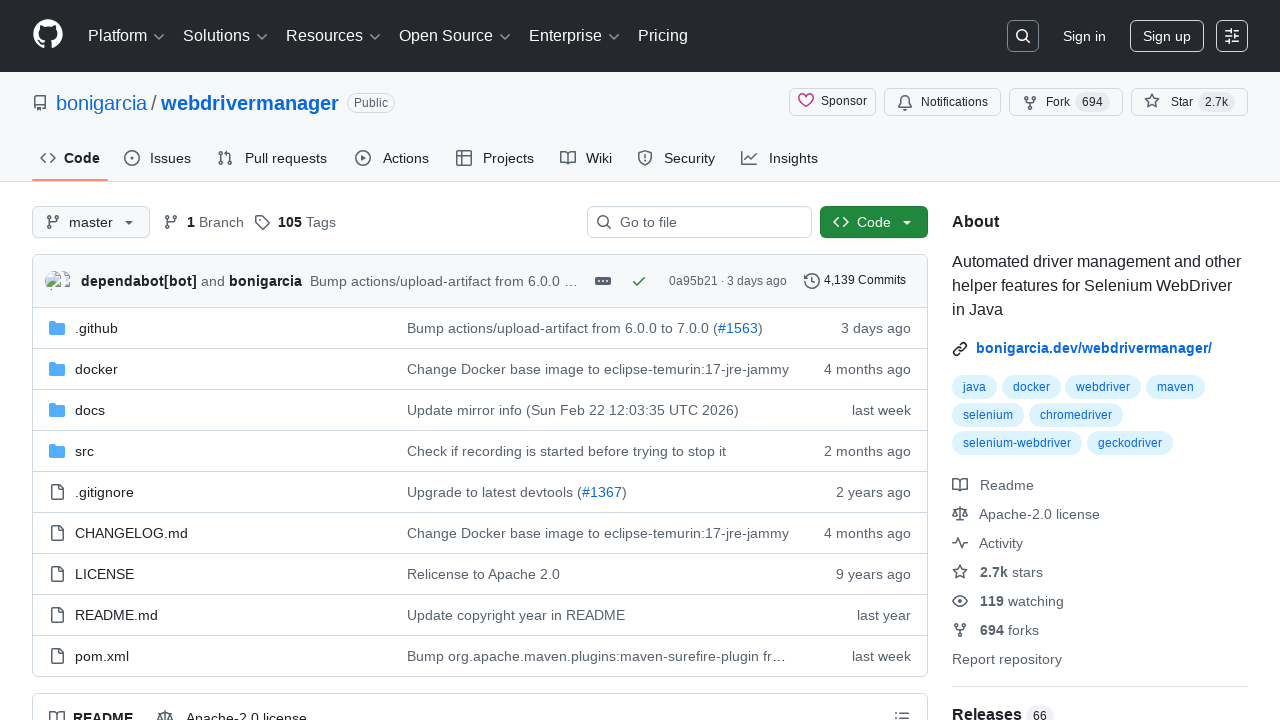

Verified that page title contains 'WebDriverManager' (case-insensitive)
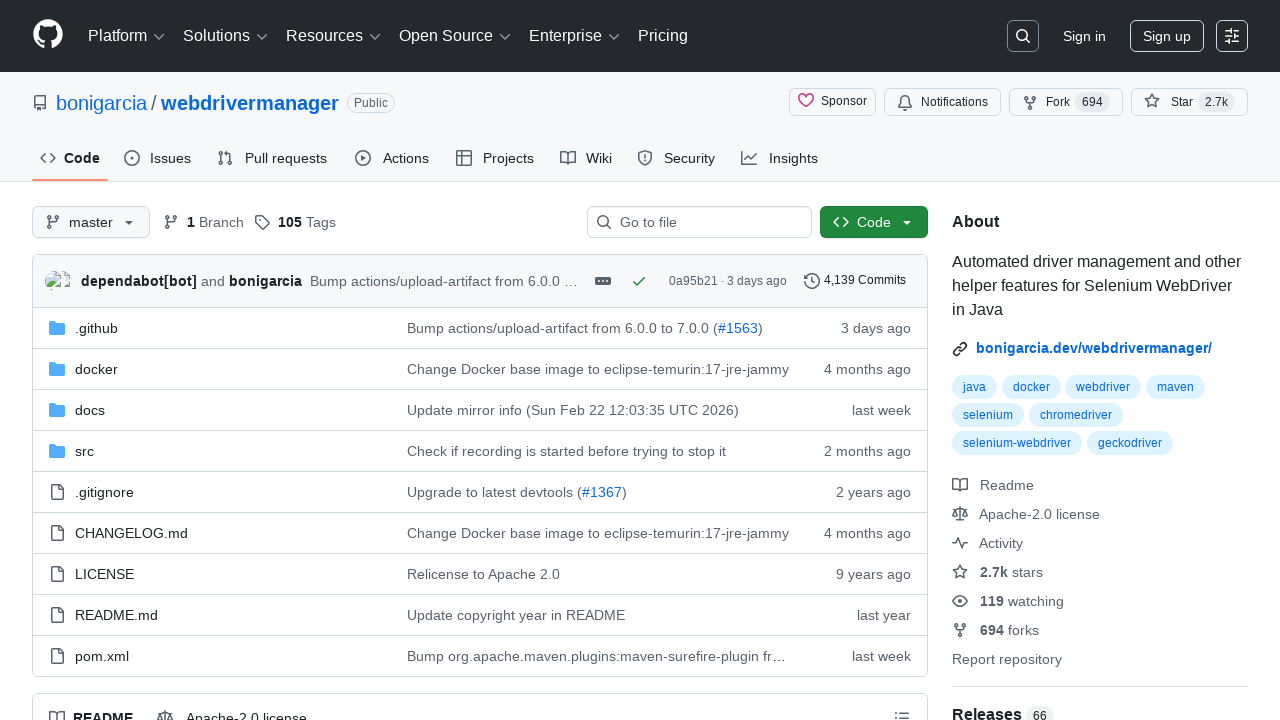

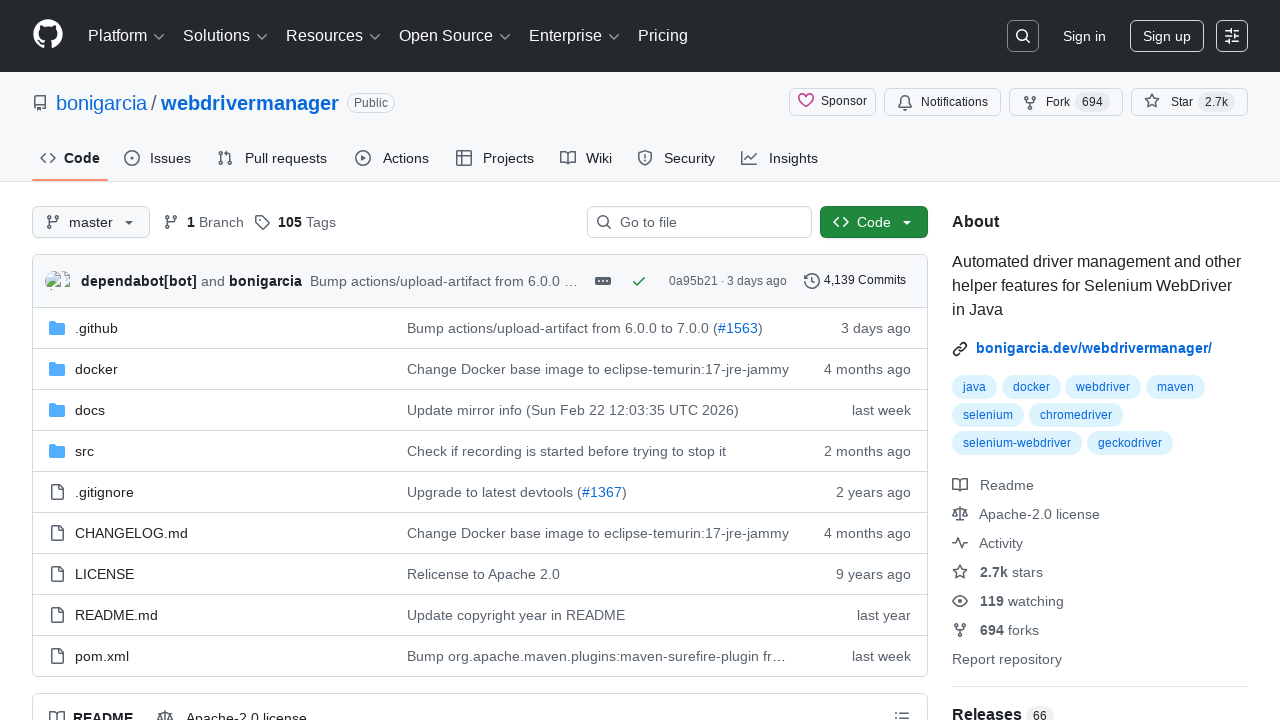